Tests wait functionality by clicking a button and waiting for a paragraph element to become visible on the page

Starting URL: https://testeroprogramowania.github.io/selenium/wait2.html

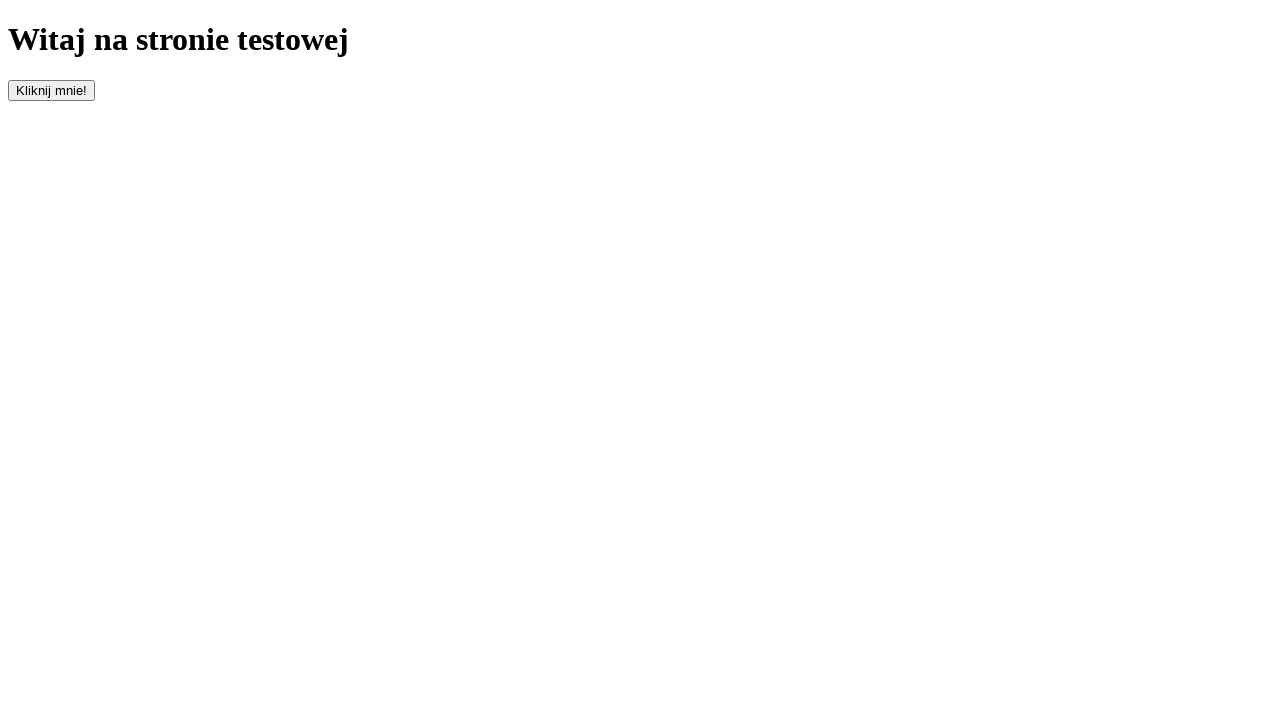

Navigated to wait2.html test page
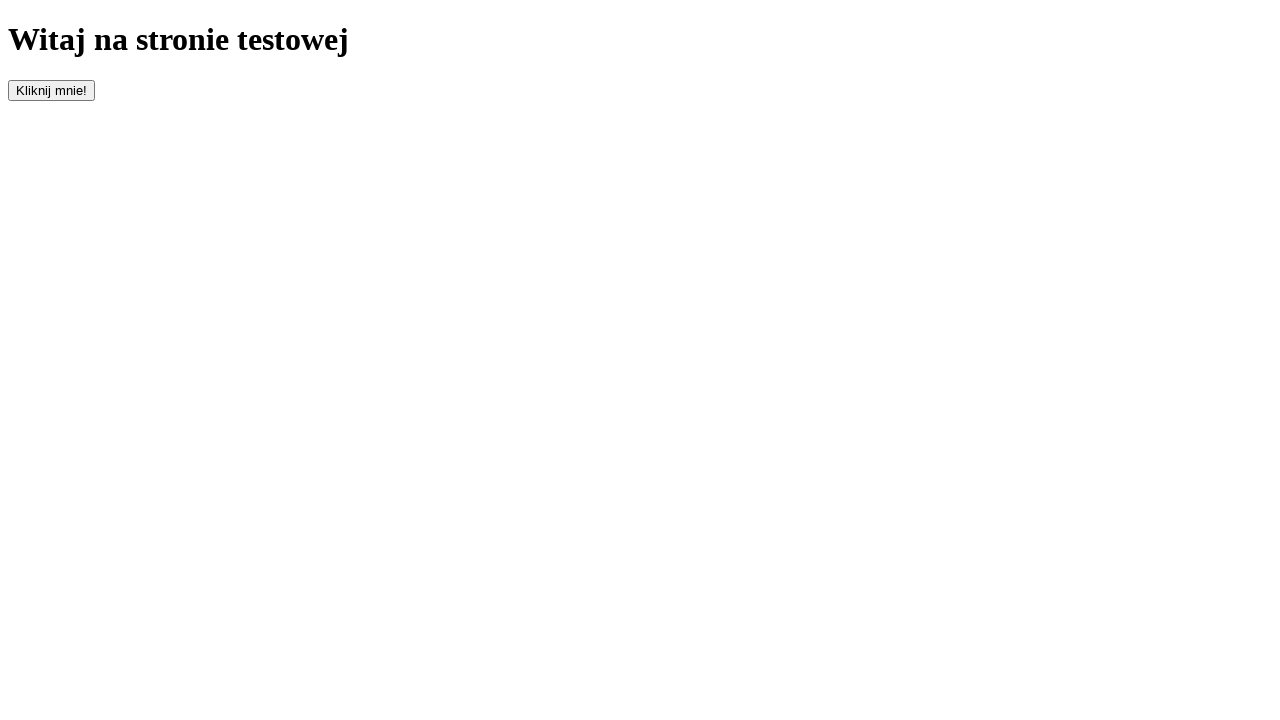

Clicked the button that triggers delayed element appearance at (52, 90) on #clickOnMe
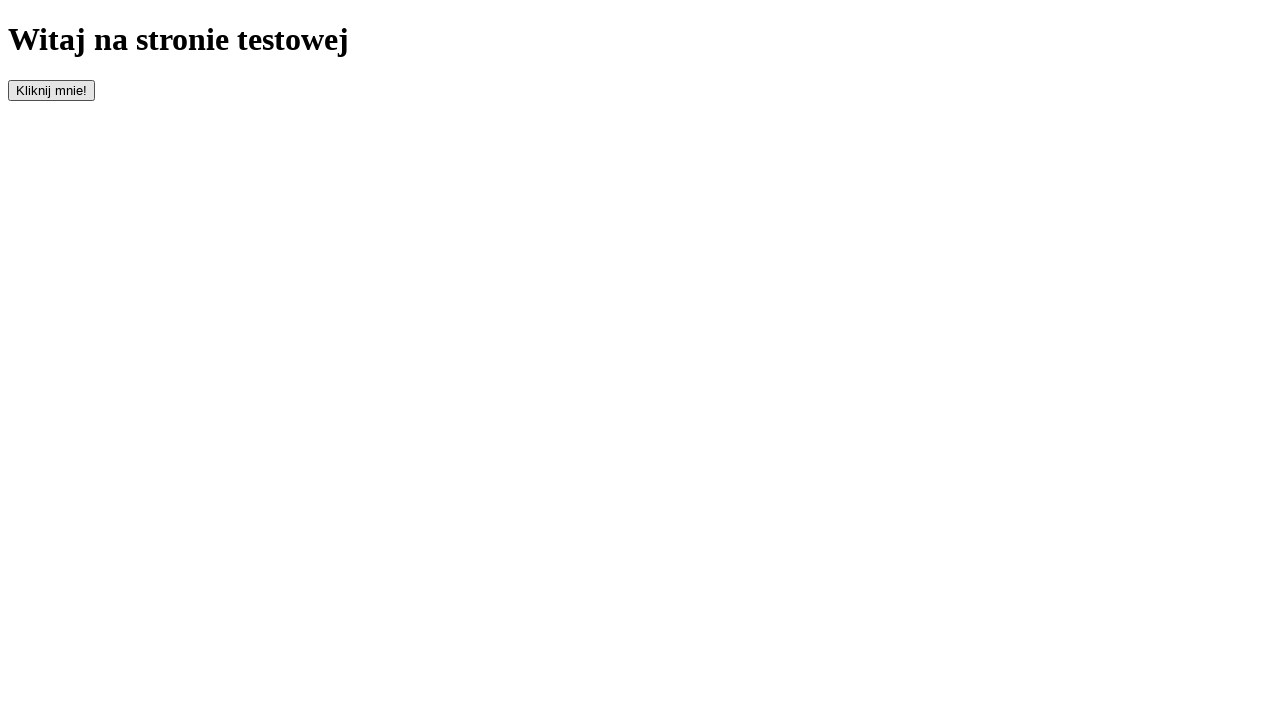

Waited for paragraph element to become visible
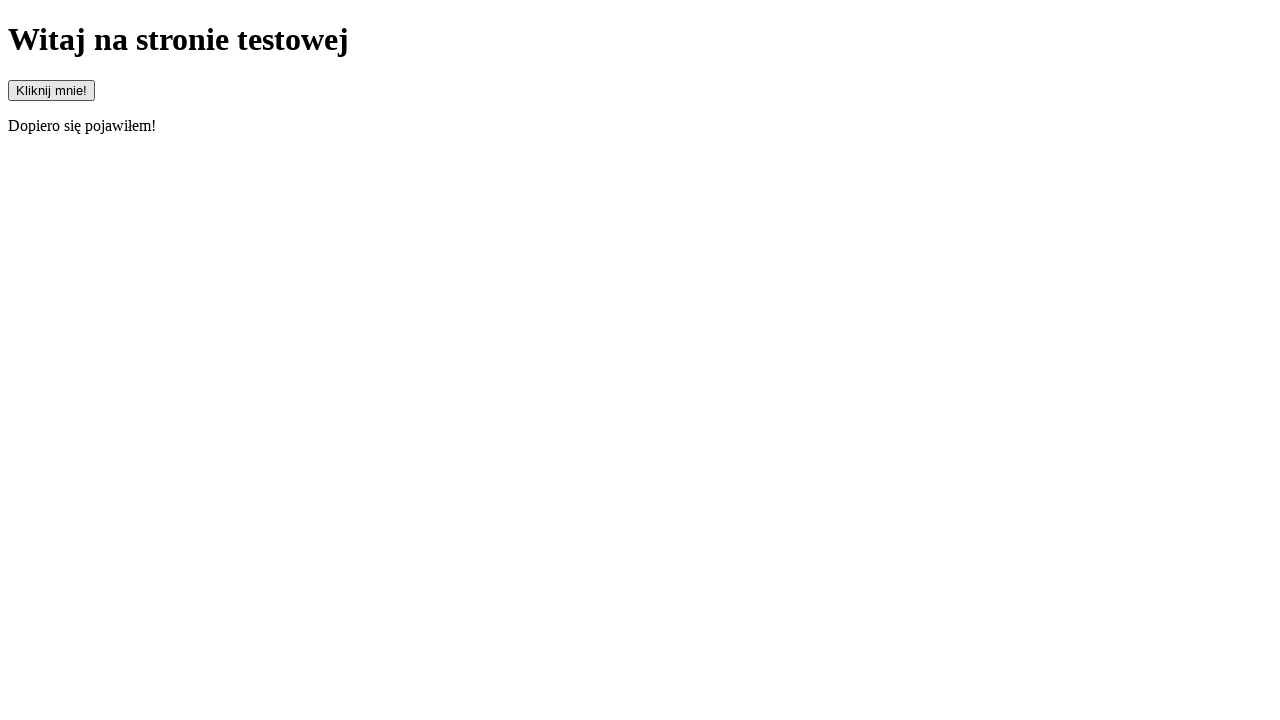

Verified the paragraph element exists
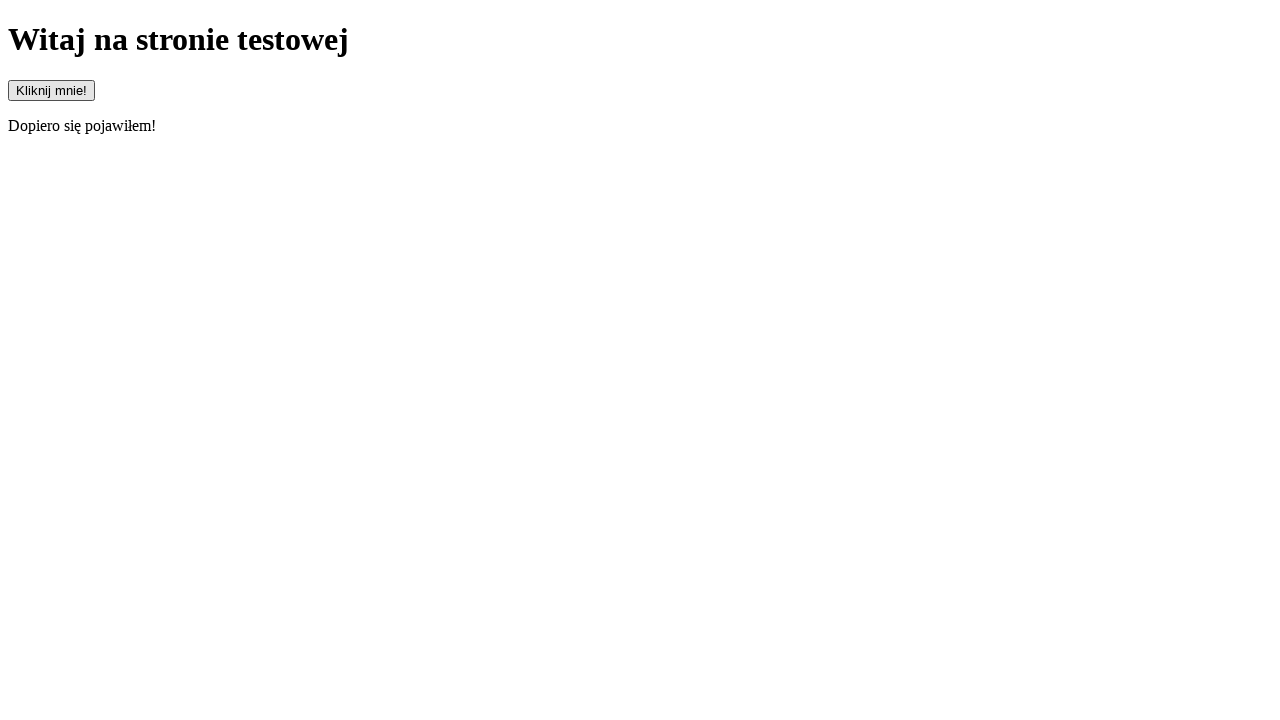

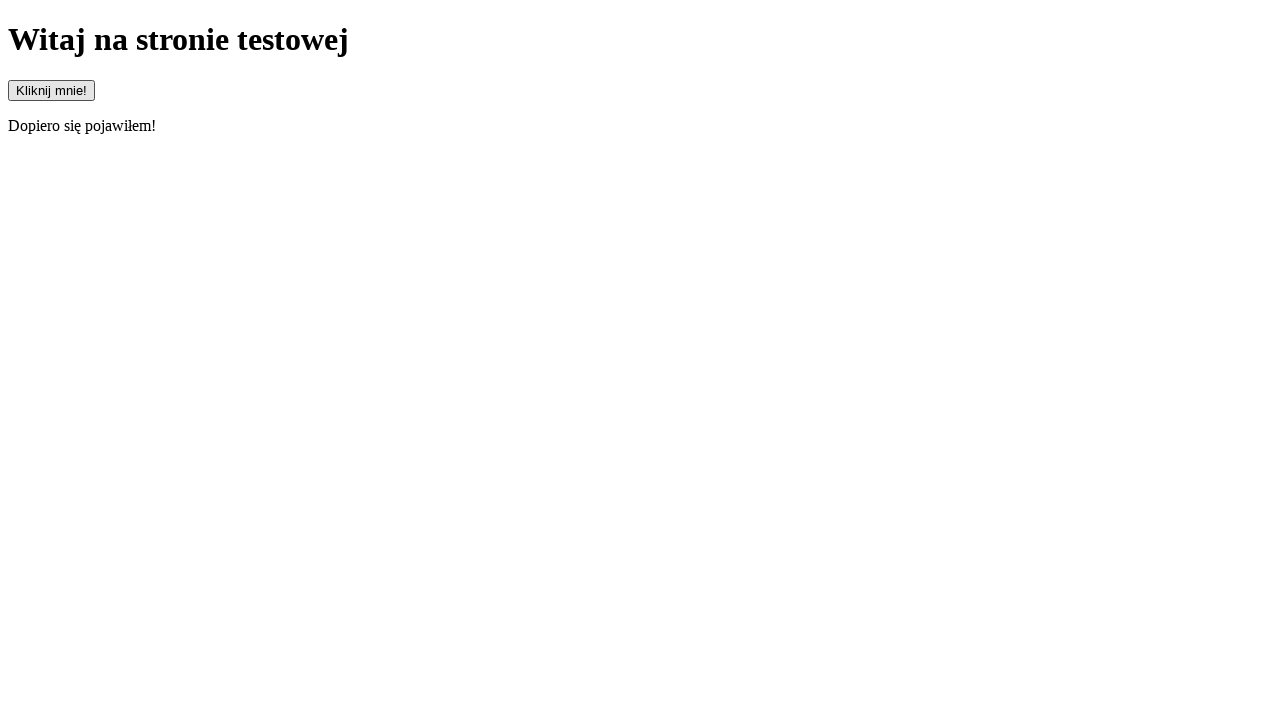